Tests multiplication operation by entering two numbers and verifying the product result

Starting URL: https://testsheepnz.github.io/BasicCalculator.html

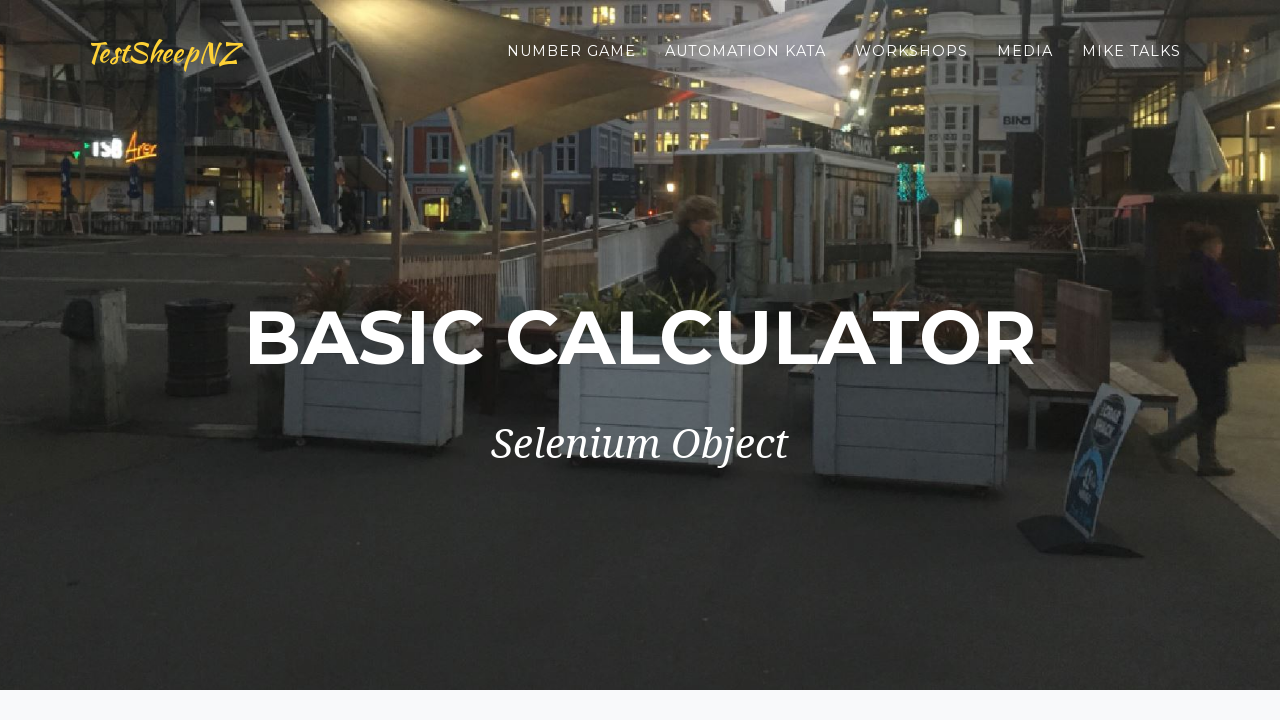

Selected build version 4 on #selectBuild
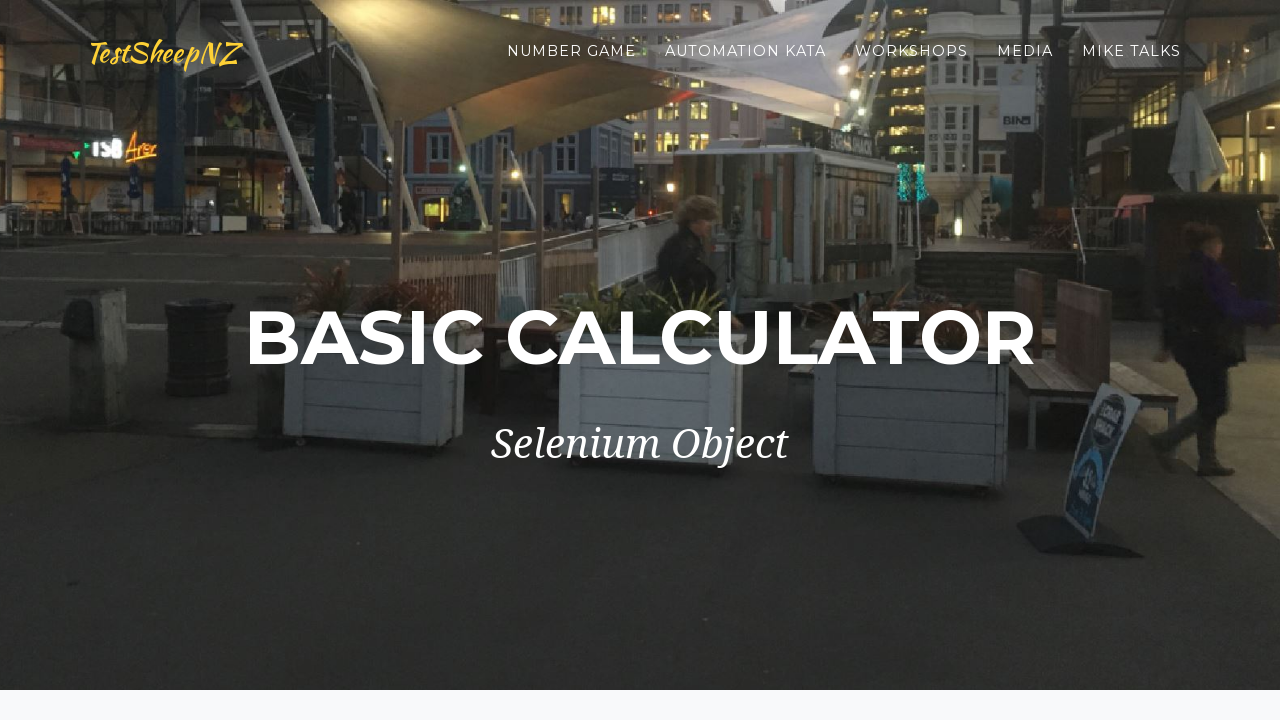

Entered first number 10 on #number1Field
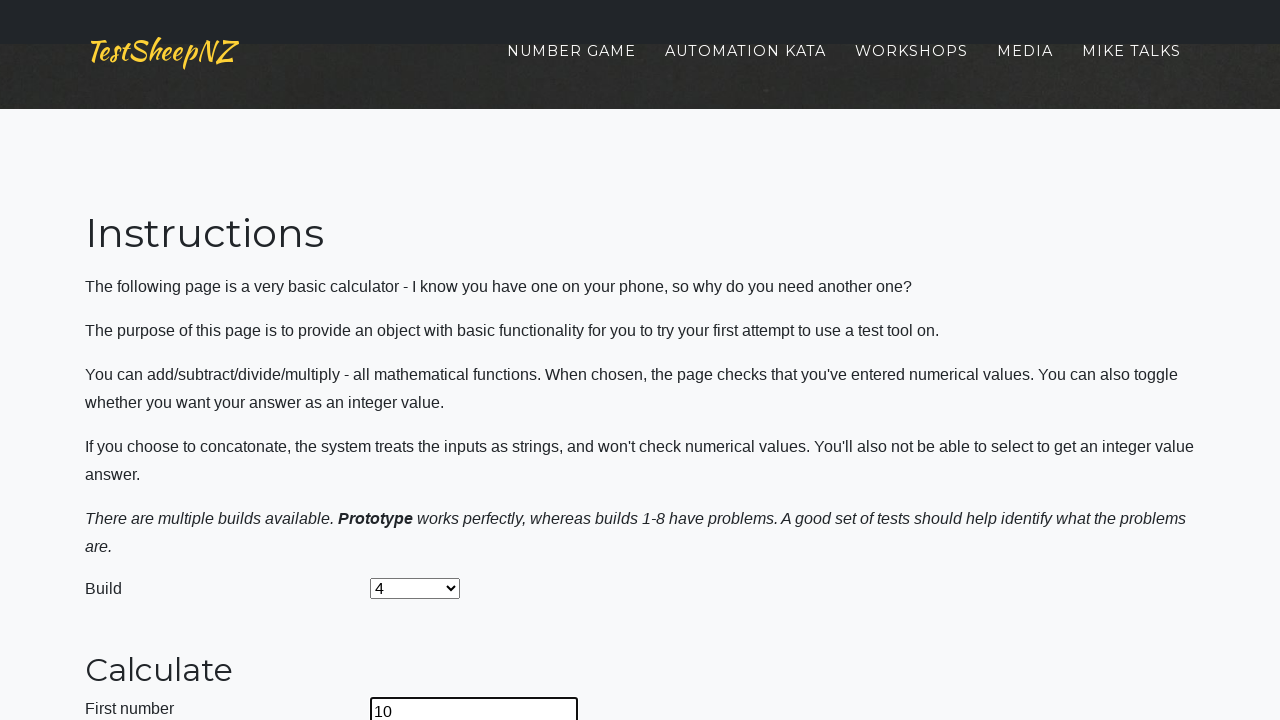

Entered second number 8 on #number2Field
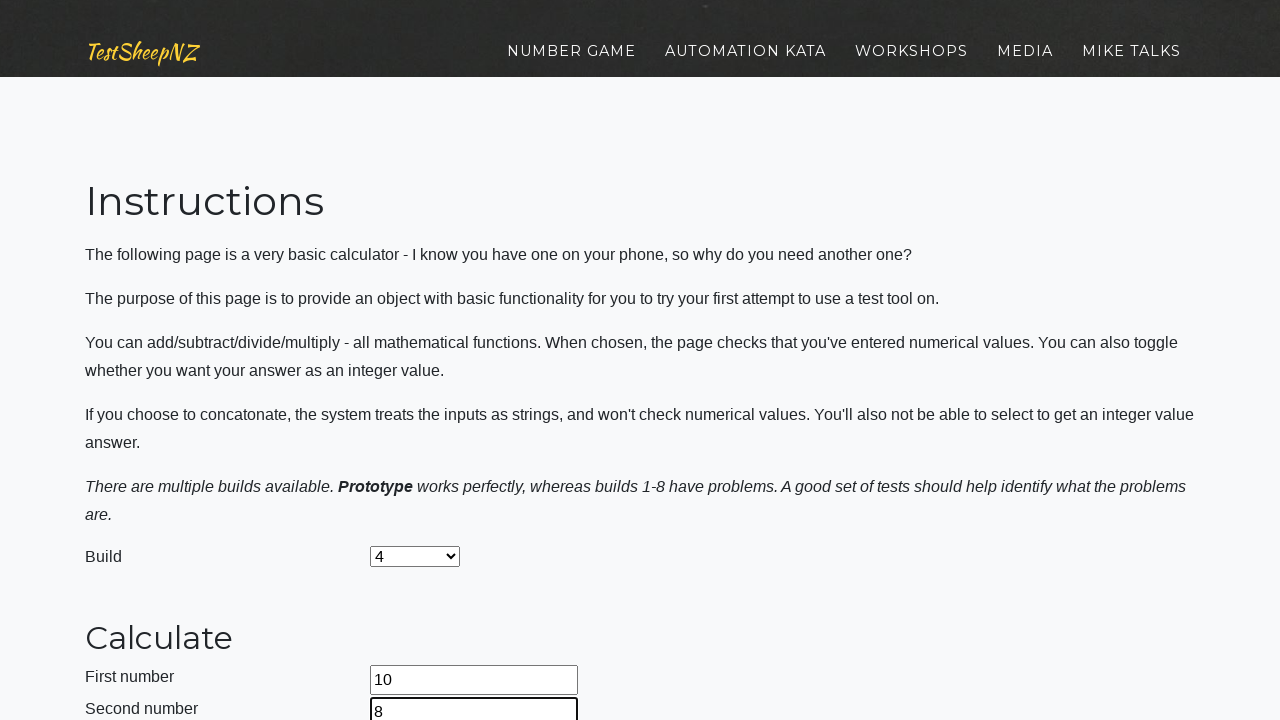

Selected Multiply operation on #selectOperationDropdown
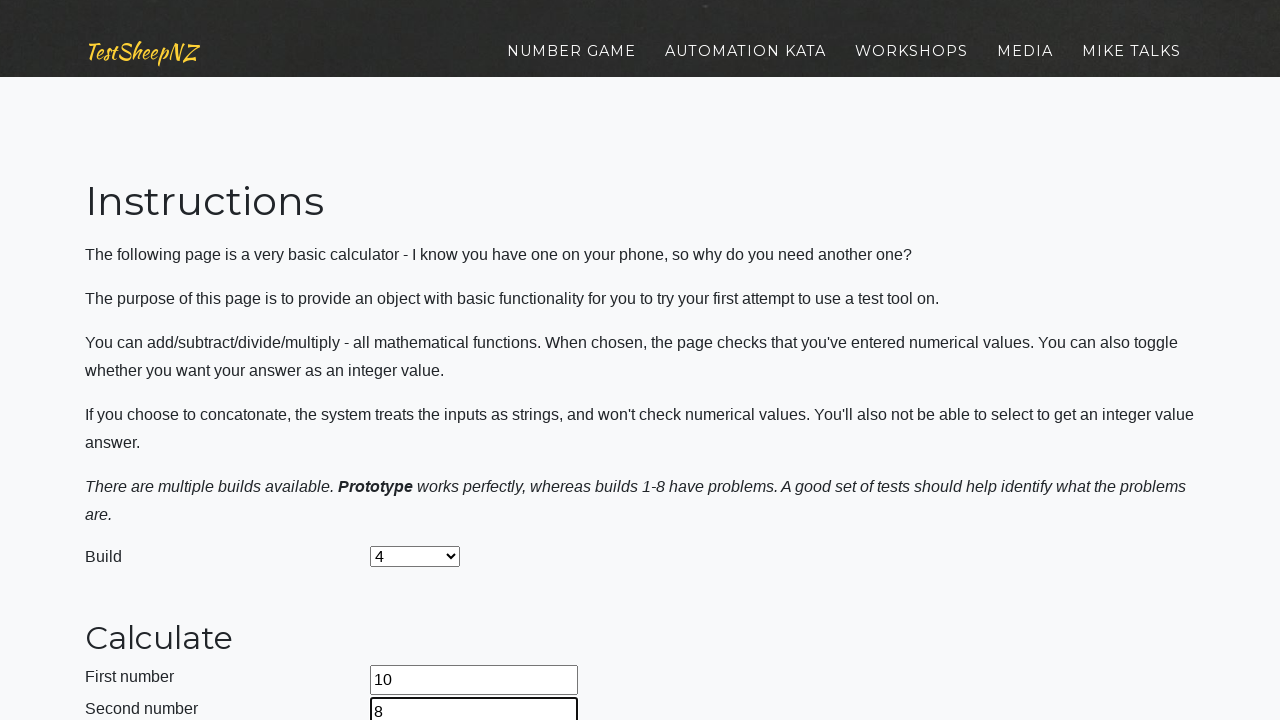

Clicked calculate button to compute multiplication at (422, 361) on #calculateButton
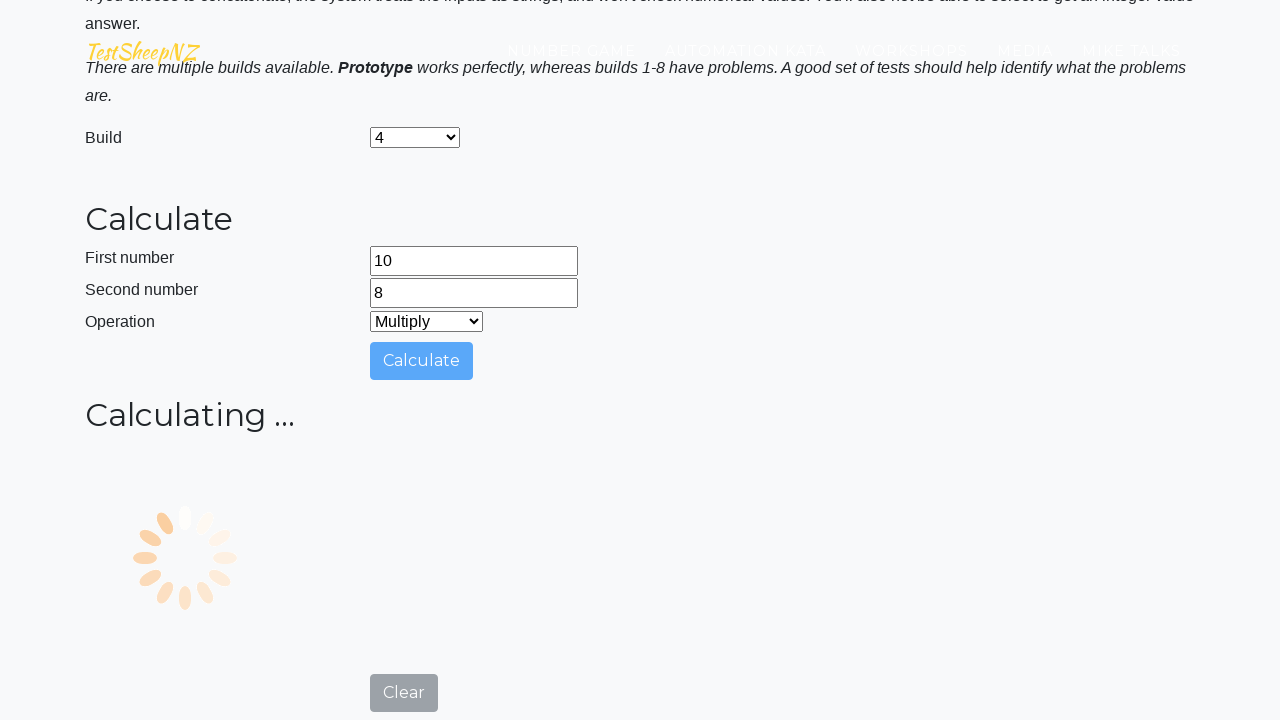

Result field loaded with product answer
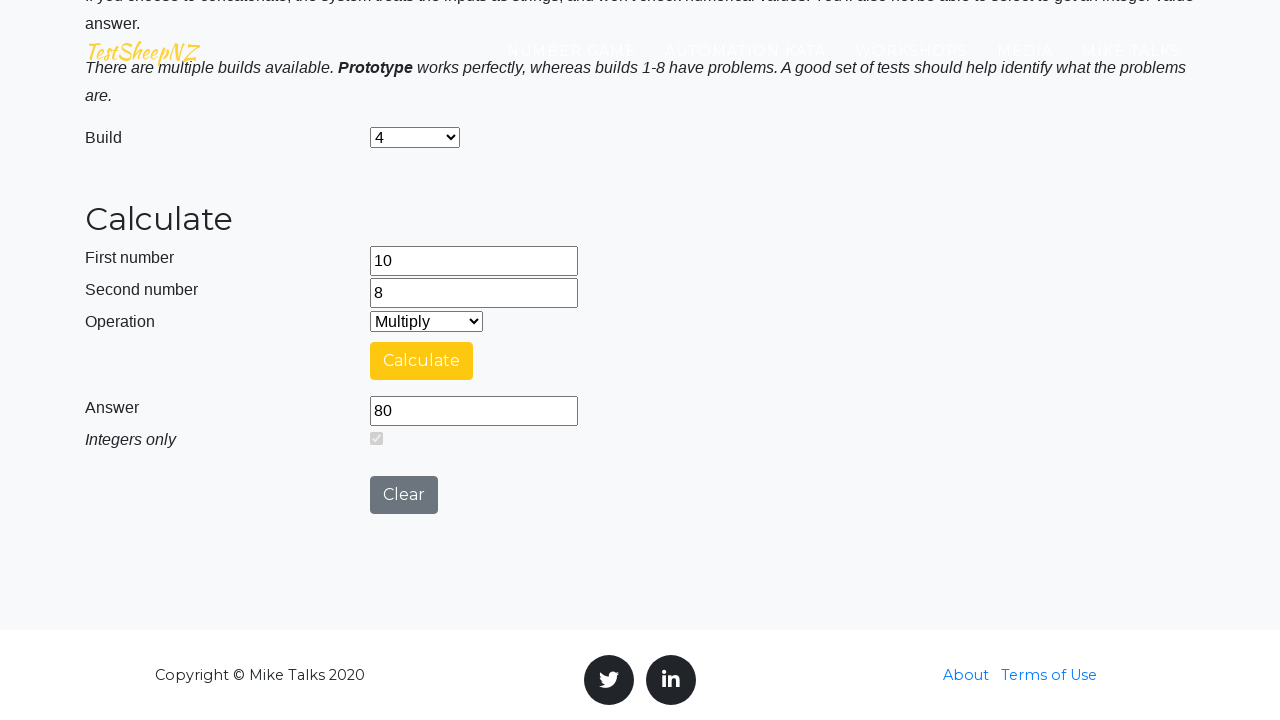

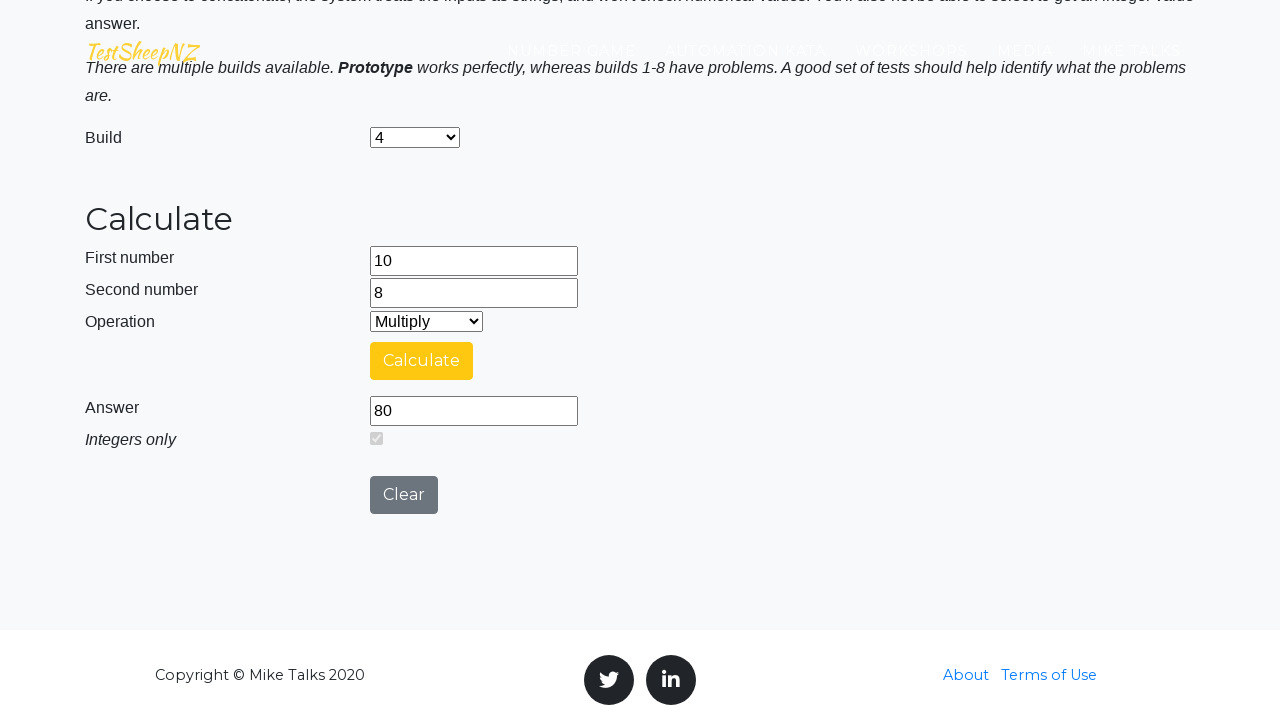